Tests clicking a button that triggers an alert after a delay

Starting URL: https://igorsmasc.github.io/praticando_waits/

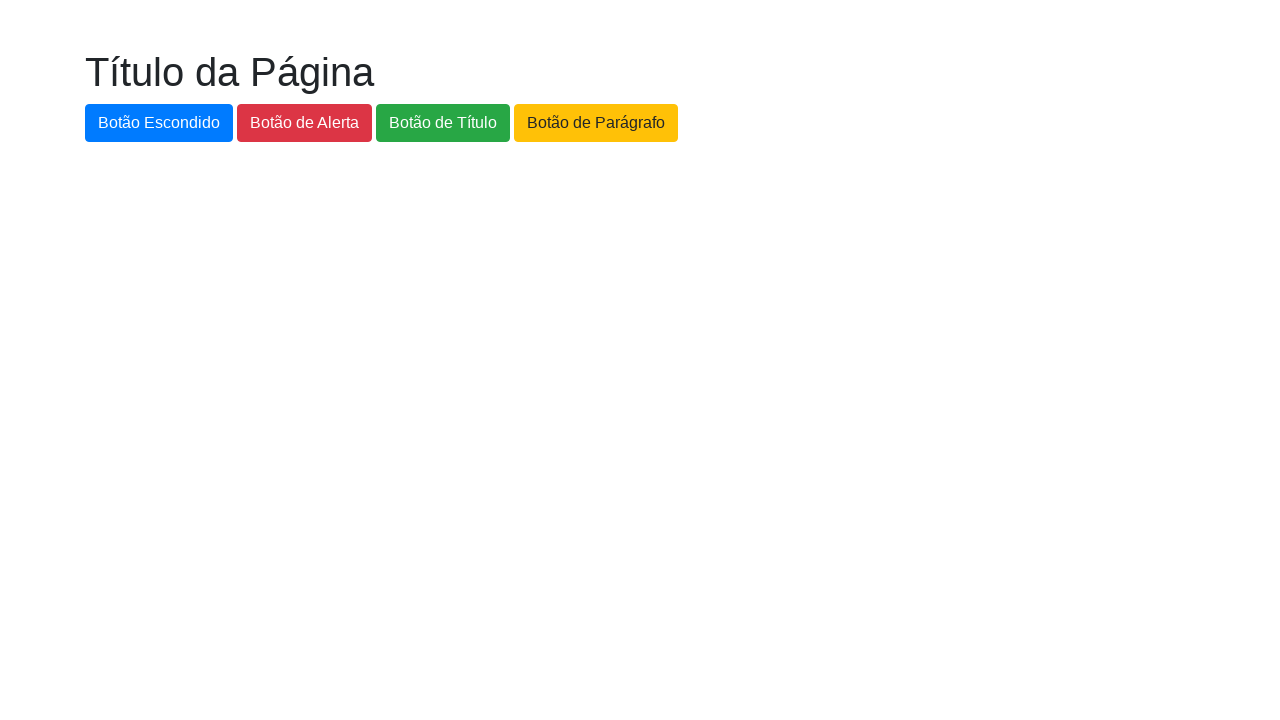

Clicked button that triggers delayed alert at (304, 123) on #botao-alerta
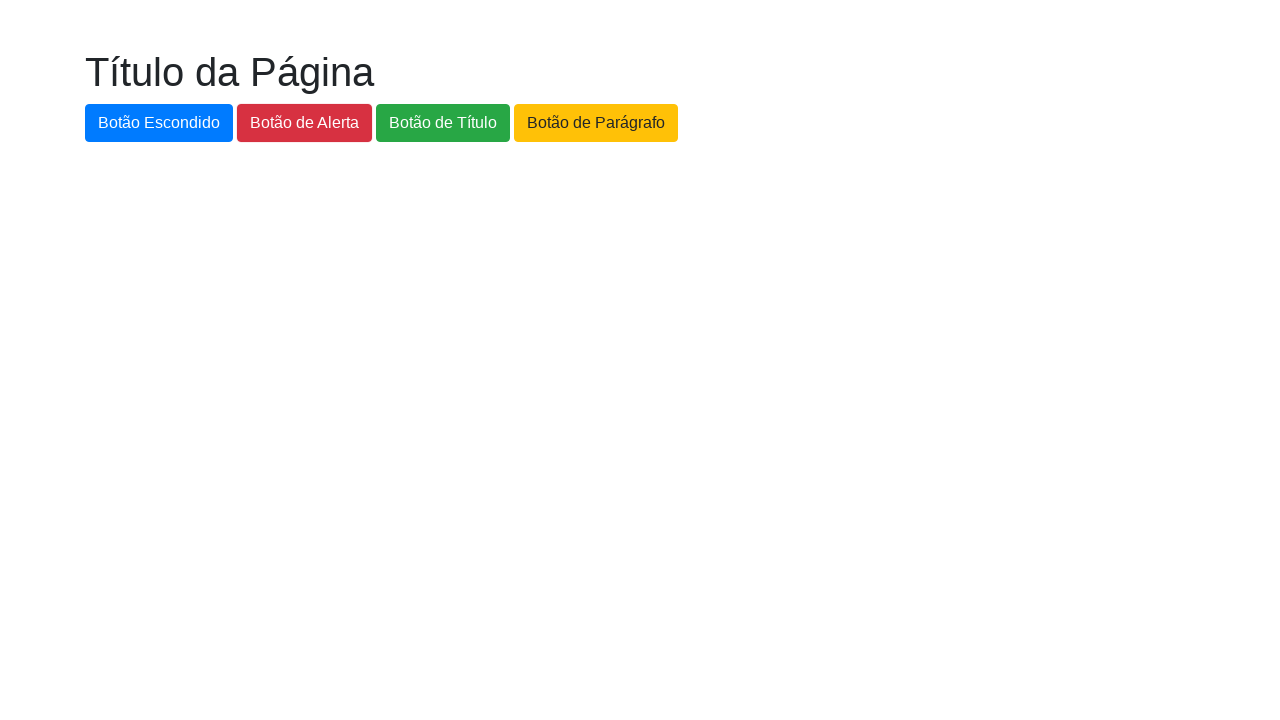

Set up dialog handler to accept alert when it appears
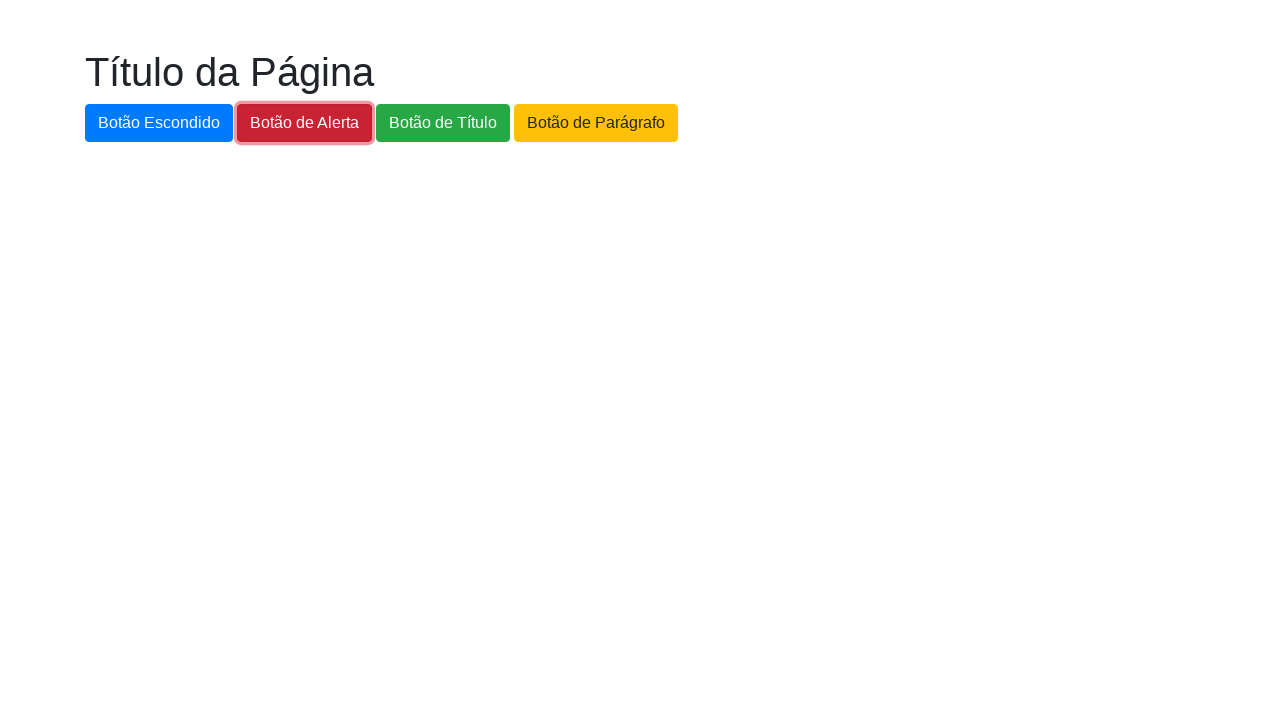

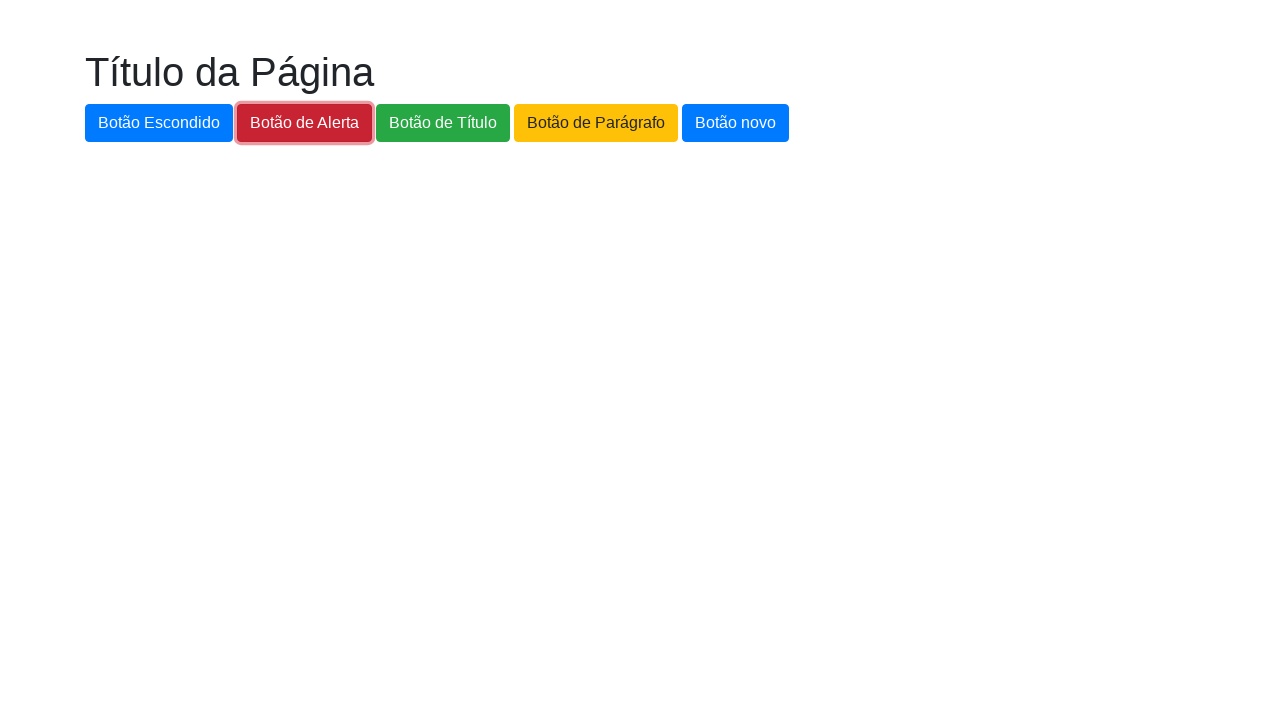